Tests selecting a title value from the "Select One" dropdown component

Starting URL: https://demoqa.com/select-menu

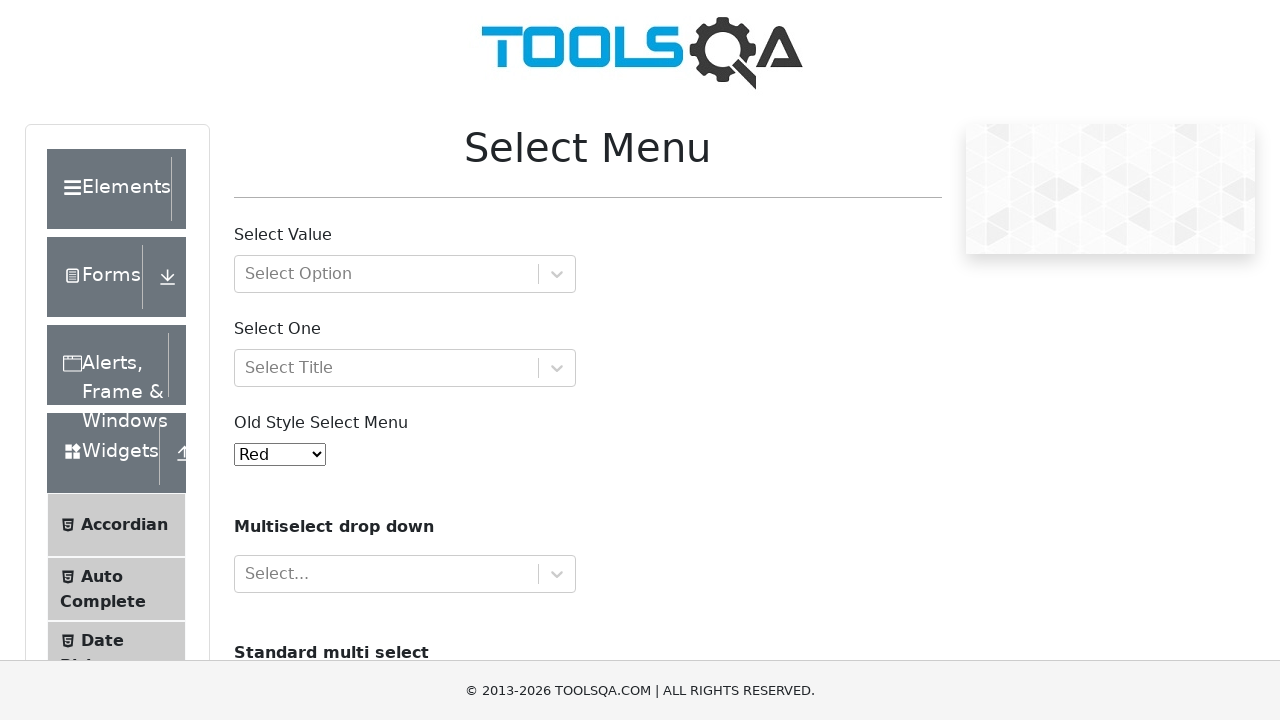

Clicked on the Select One dropdown to open it at (405, 368) on #selectOne
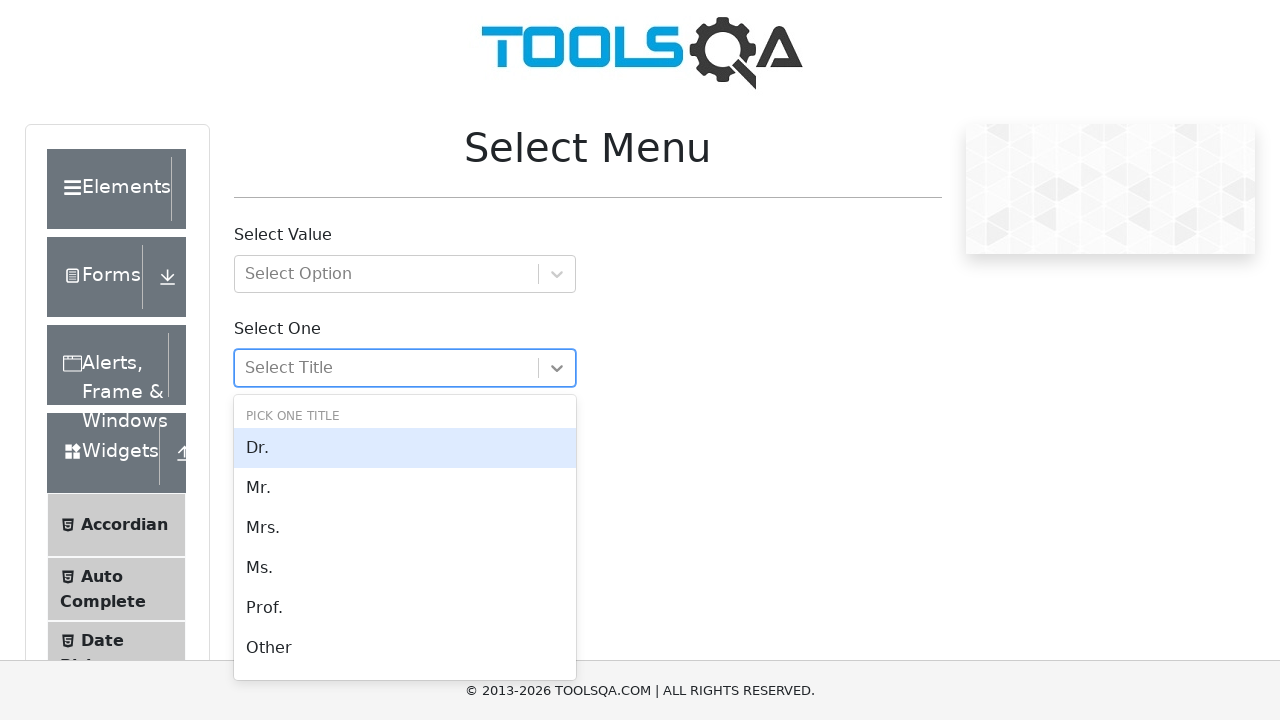

Selected 'Mrs.' from the dropdown options at (405, 528) on text=Mrs.
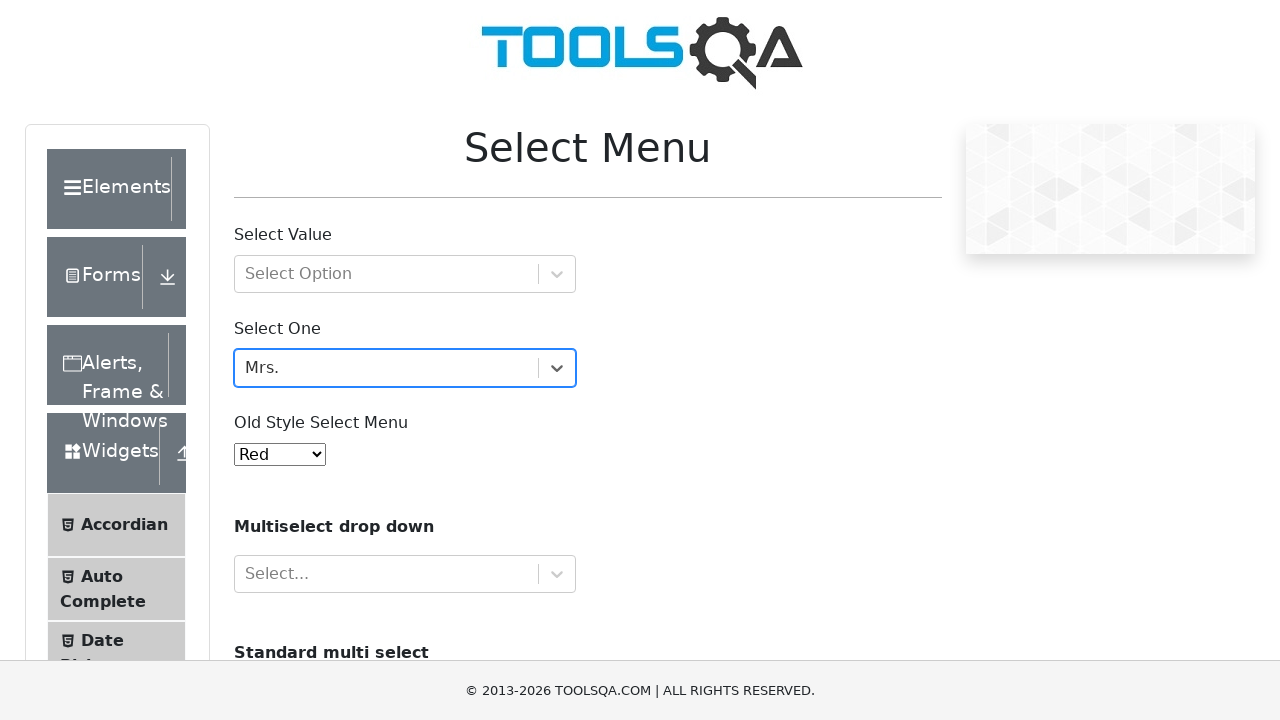

Verified that 'Mrs.' was selected in the Select One dropdown
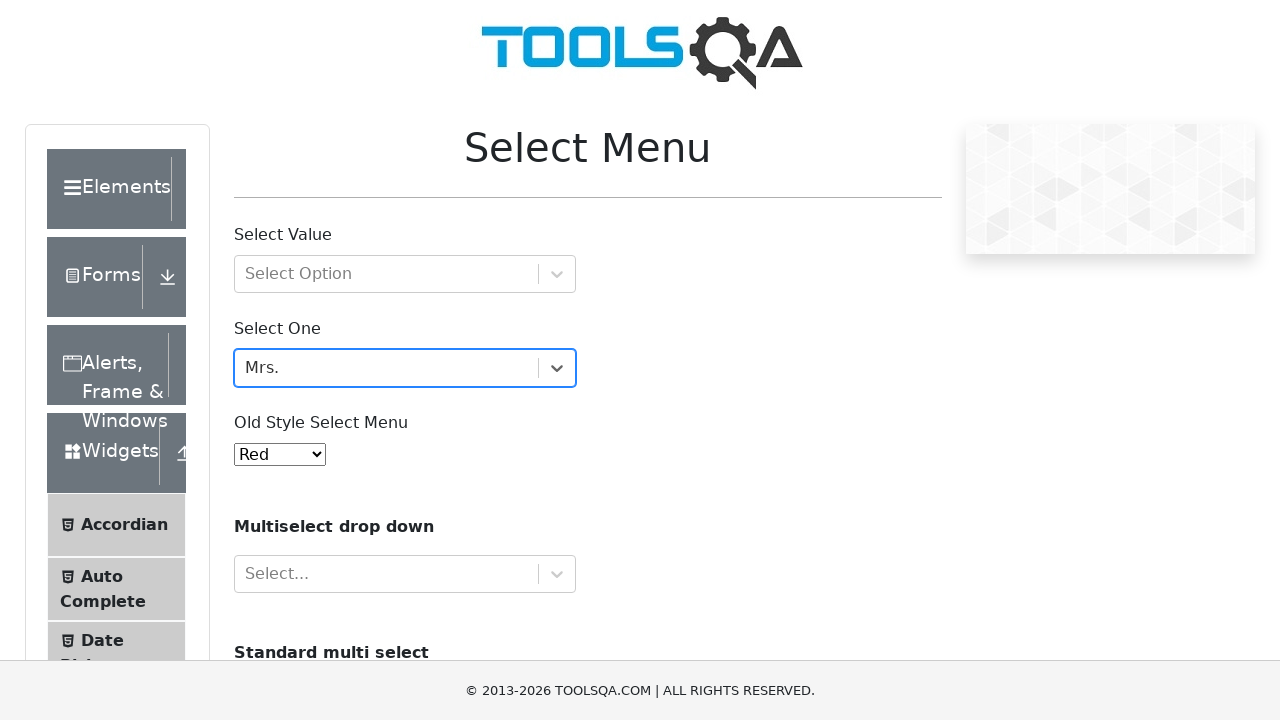

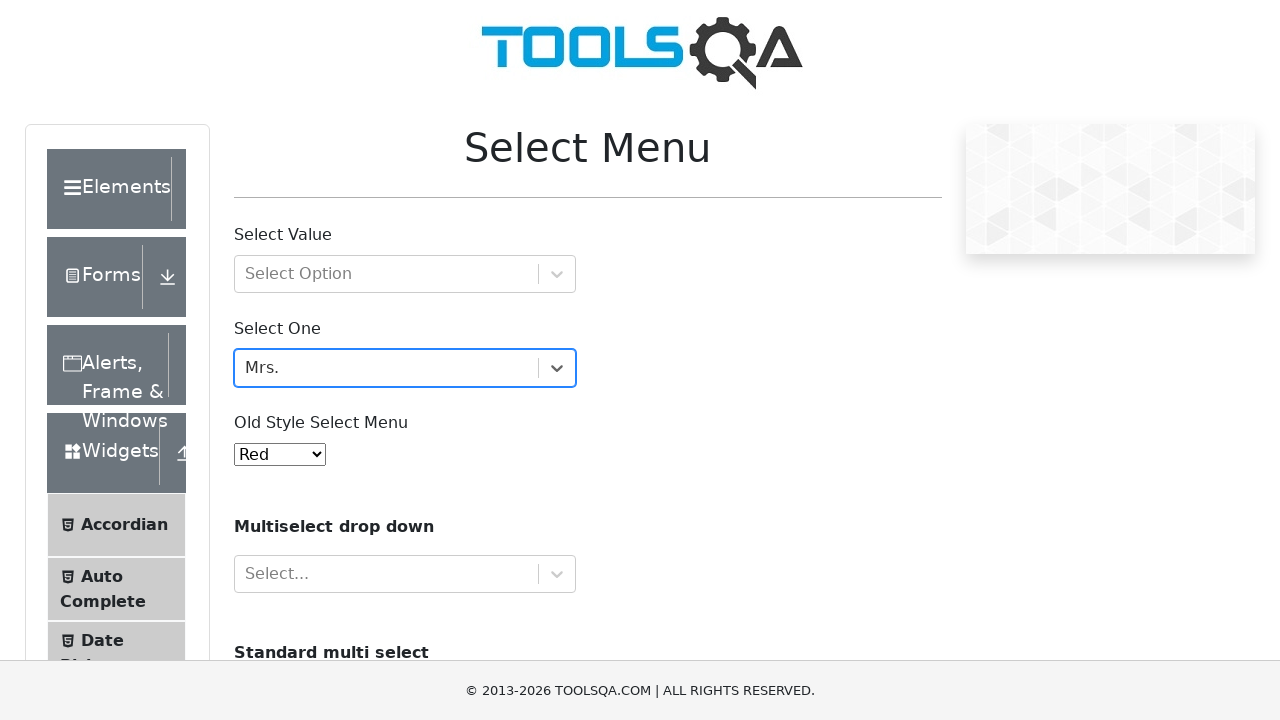